Verifies whether a dropdown menu with animal options is sorted alphabetically by comparing the original order with a sorted version

Starting URL: https://testautomationpractice.blogspot.com/

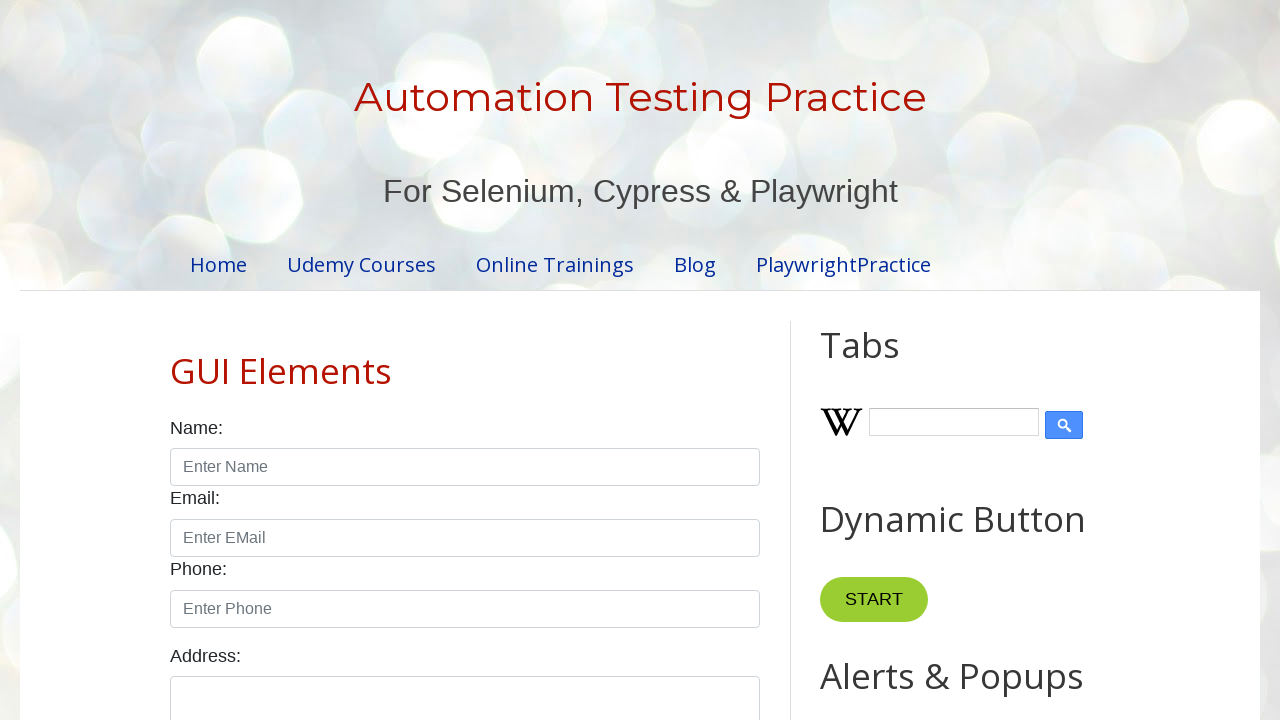

Scrolled to animals dropdown element
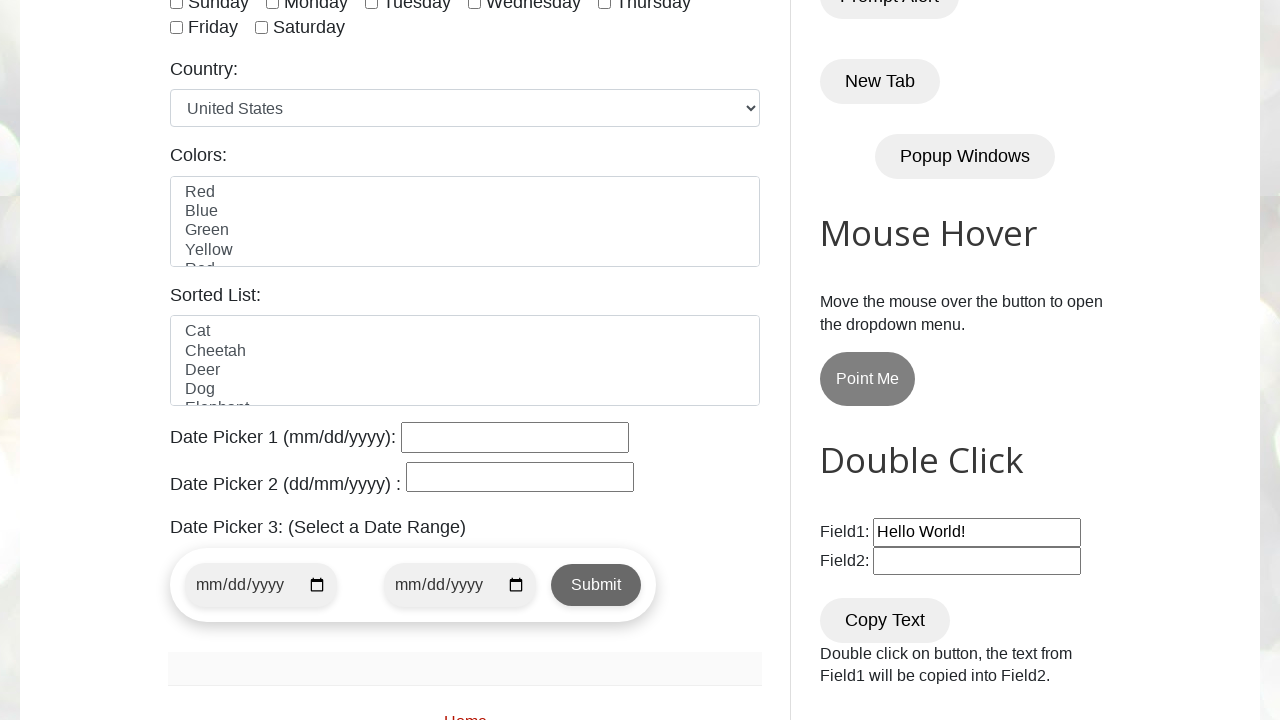

Retrieved all options from animals dropdown
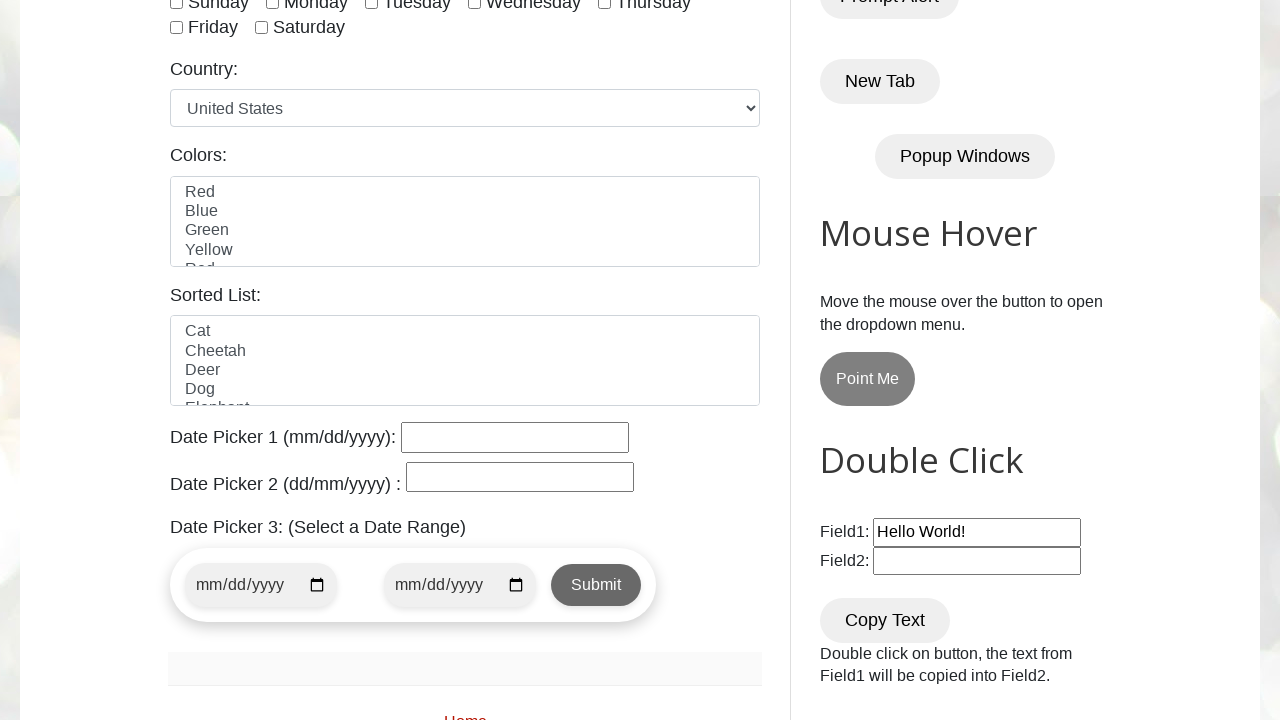

Created copy of original dropdown options
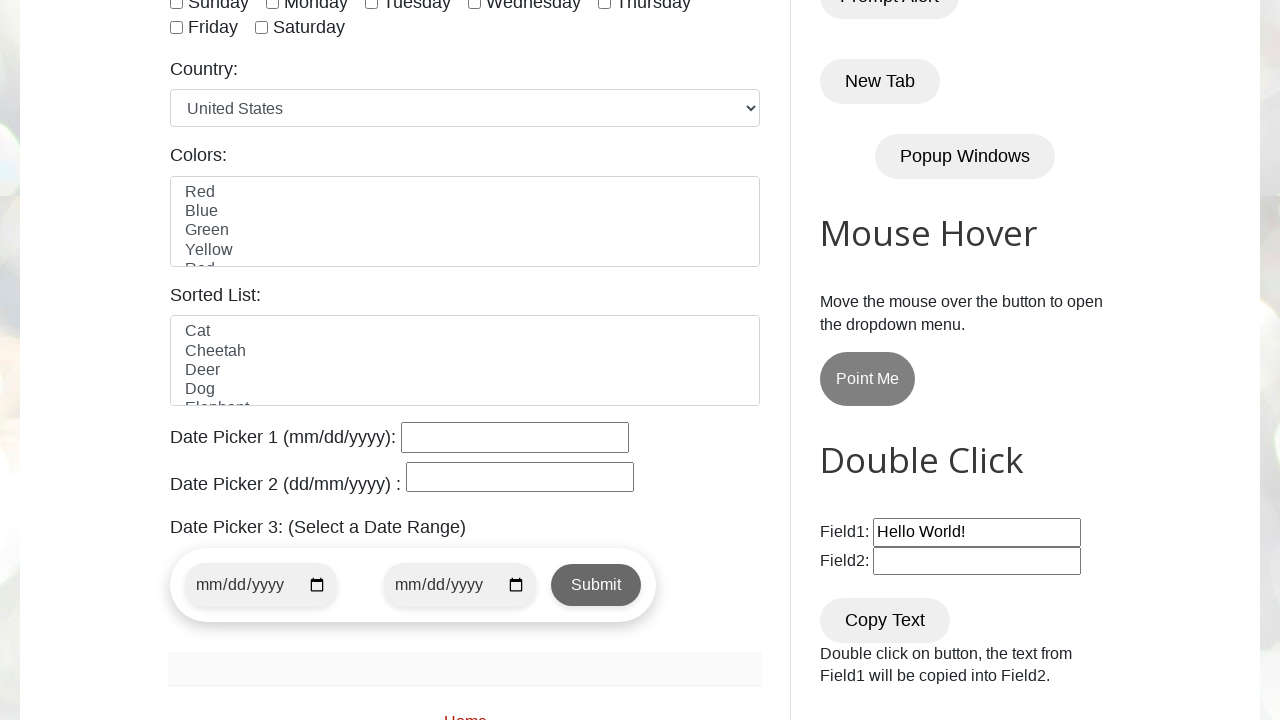

Created alphabetically sorted copy of dropdown options
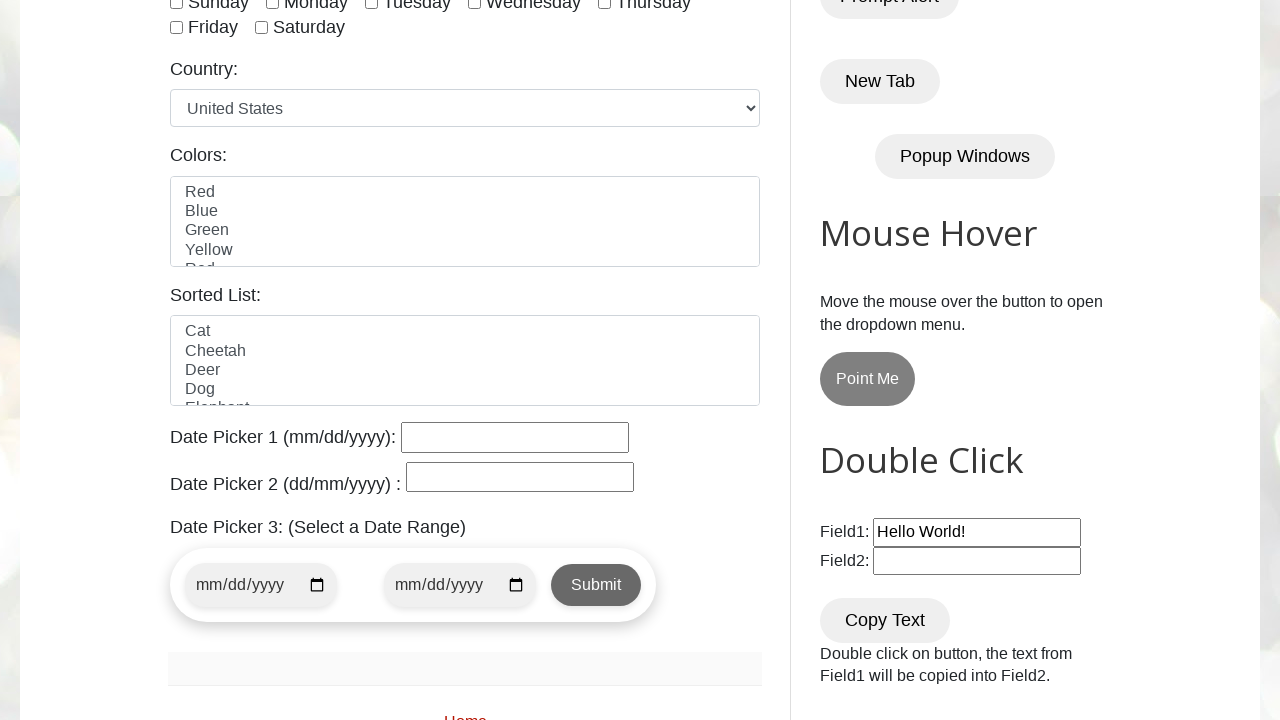

Verified: dropdown is sorted alphabetically
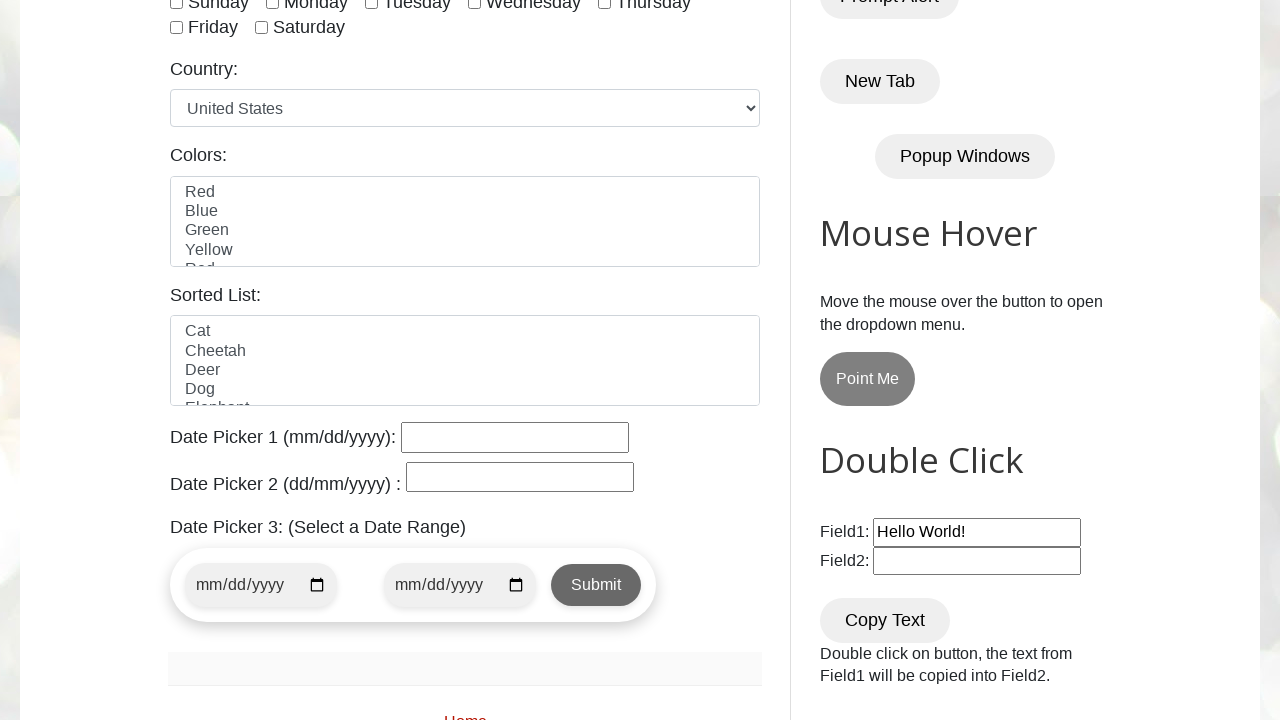

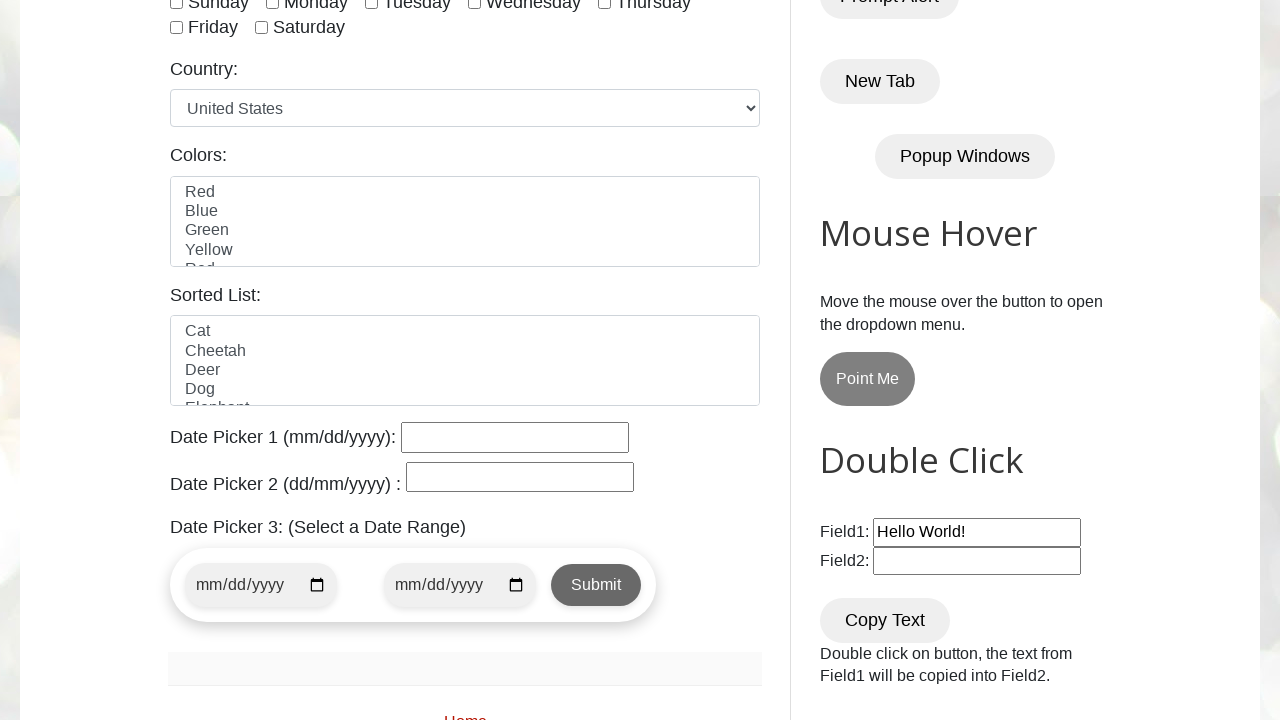